Tests that pressing Escape cancels edits to a todo item

Starting URL: https://demo.playwright.dev/todomvc

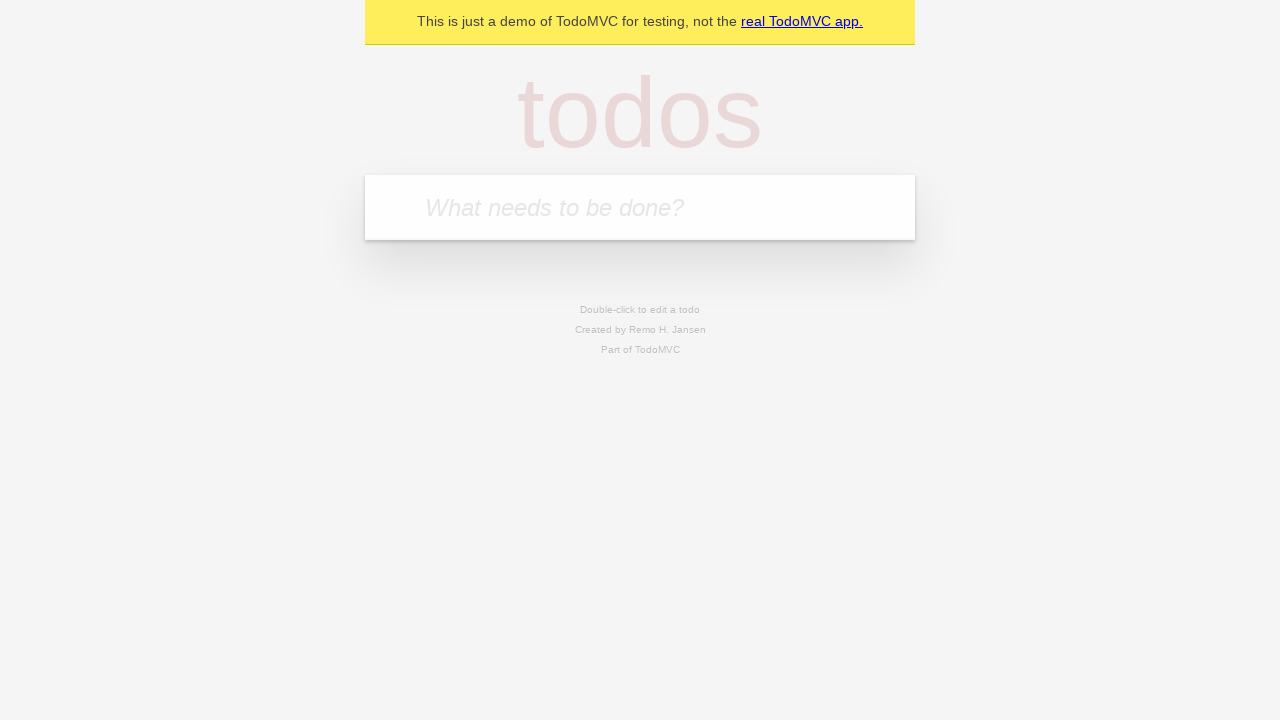

Filled todo input with 'buy some cheese' on internal:attr=[placeholder="What needs to be done?"i]
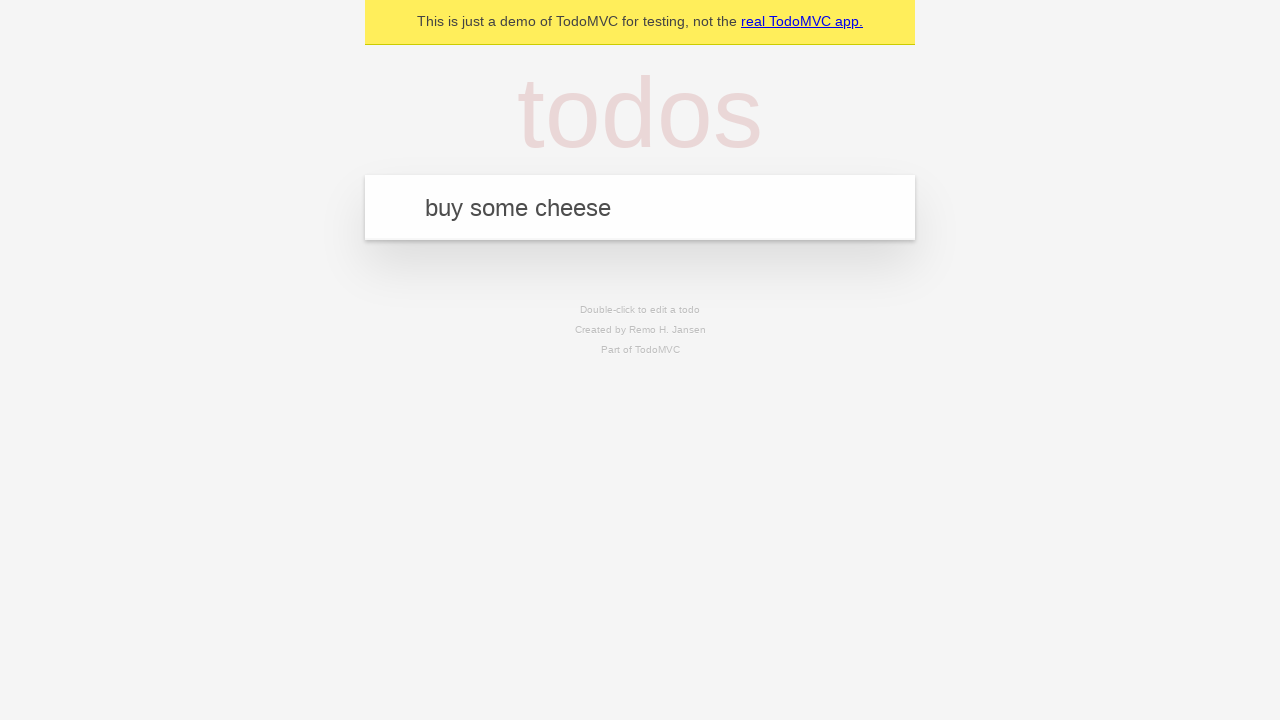

Pressed Enter to create first todo on internal:attr=[placeholder="What needs to be done?"i]
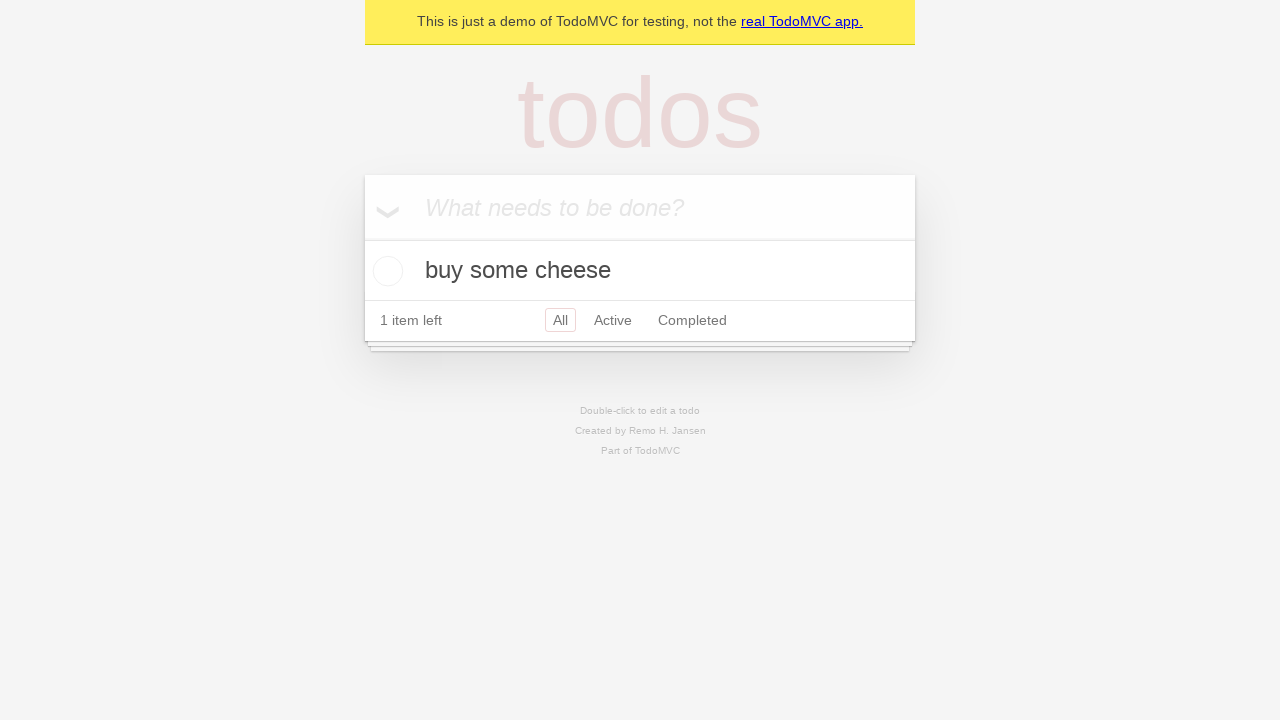

Filled todo input with 'feed the cat' on internal:attr=[placeholder="What needs to be done?"i]
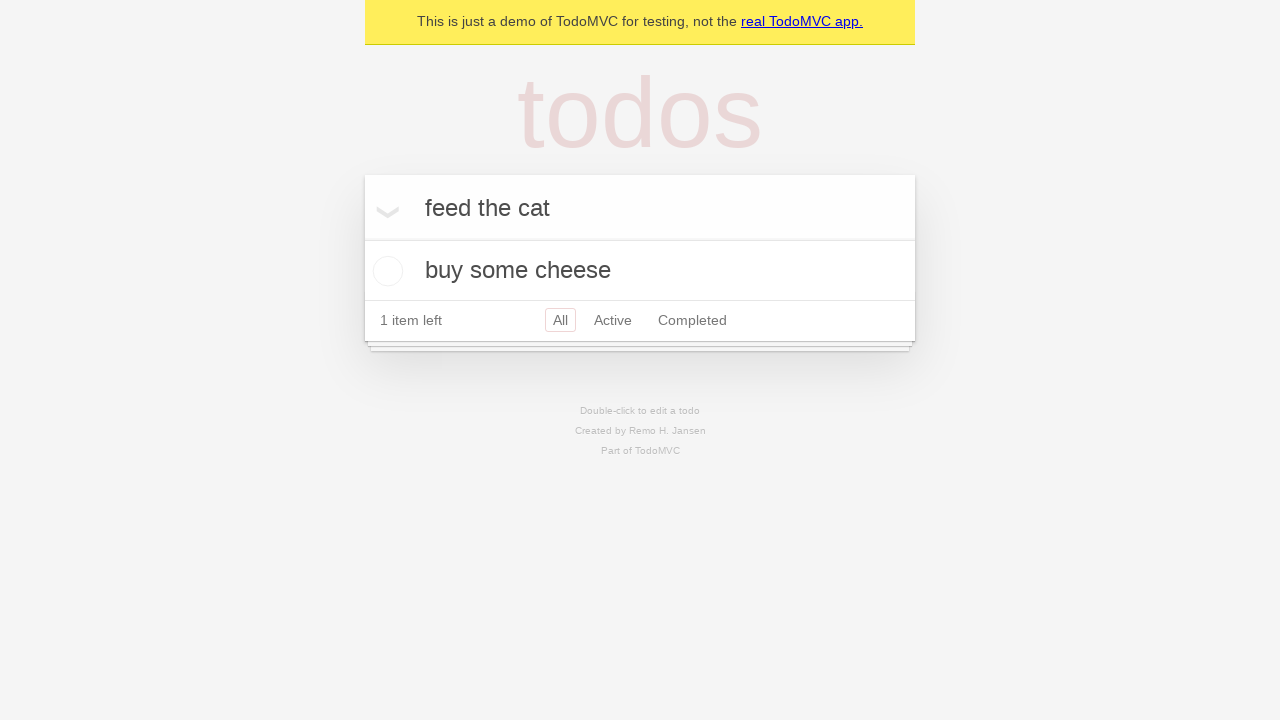

Pressed Enter to create second todo on internal:attr=[placeholder="What needs to be done?"i]
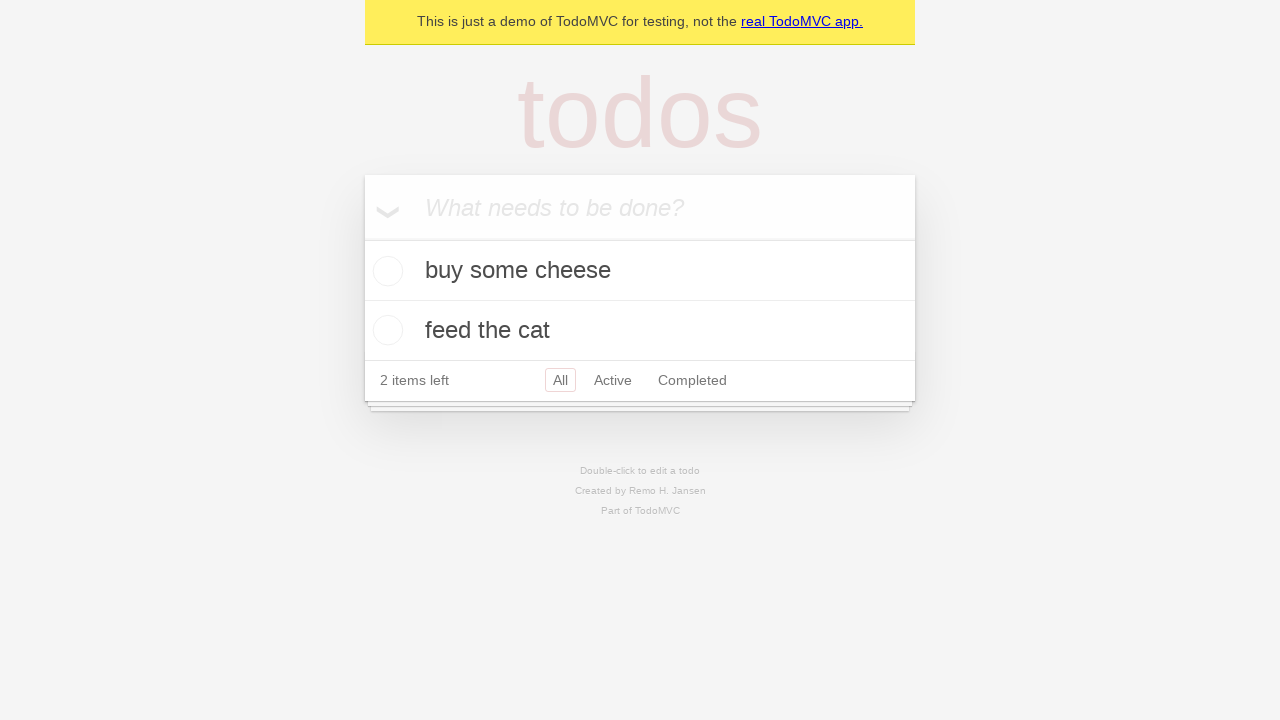

Filled todo input with 'book a doctors appointment' on internal:attr=[placeholder="What needs to be done?"i]
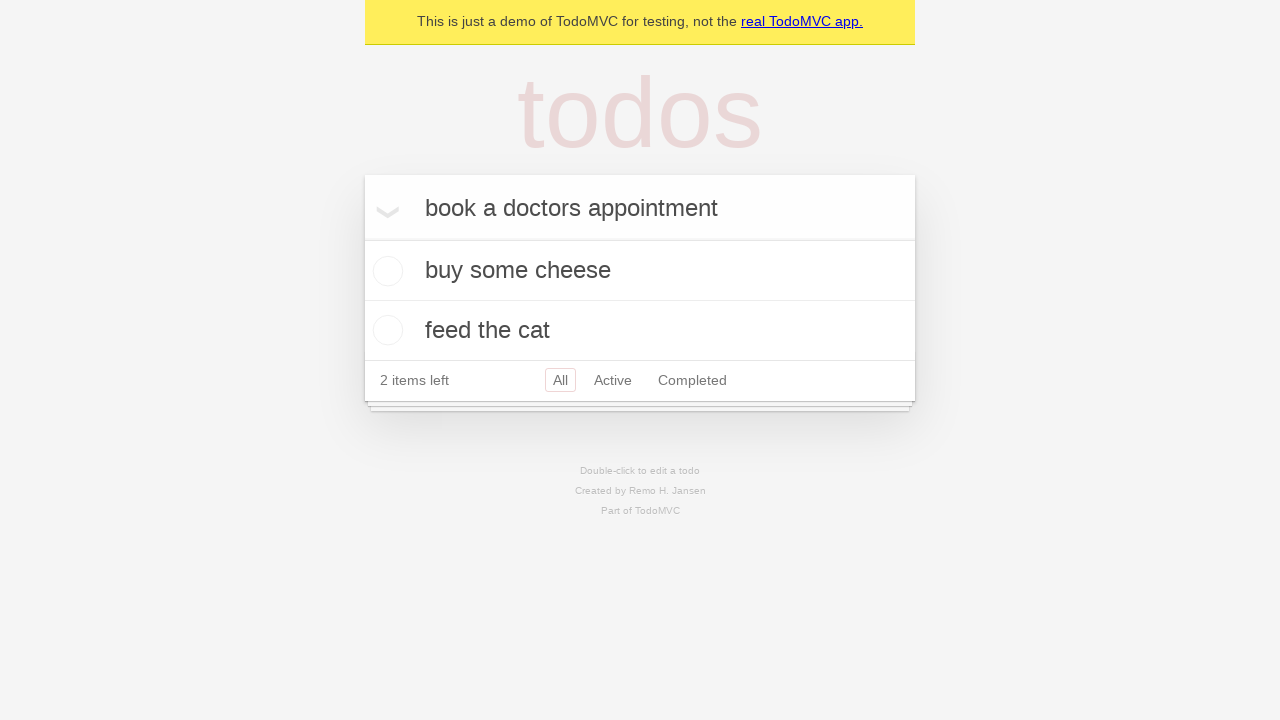

Pressed Enter to create third todo on internal:attr=[placeholder="What needs to be done?"i]
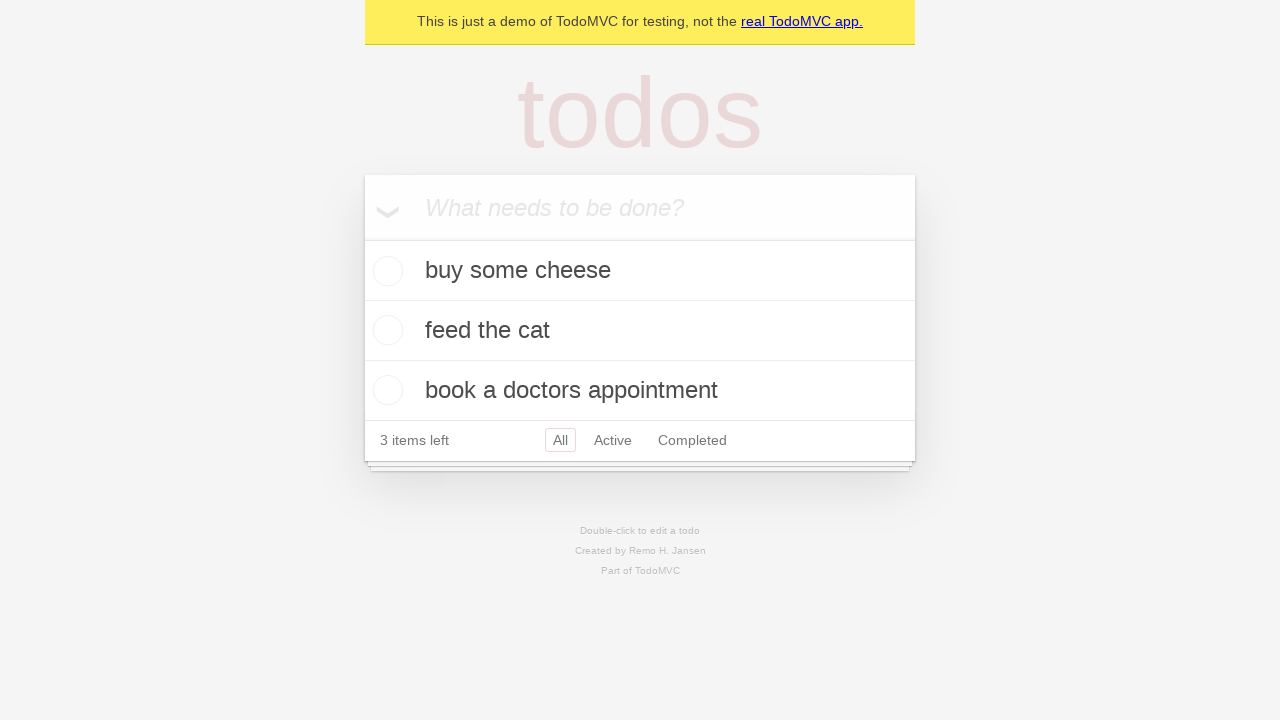

Double-clicked second todo item to enter edit mode at (640, 331) on internal:testid=[data-testid="todo-item"s] >> nth=1
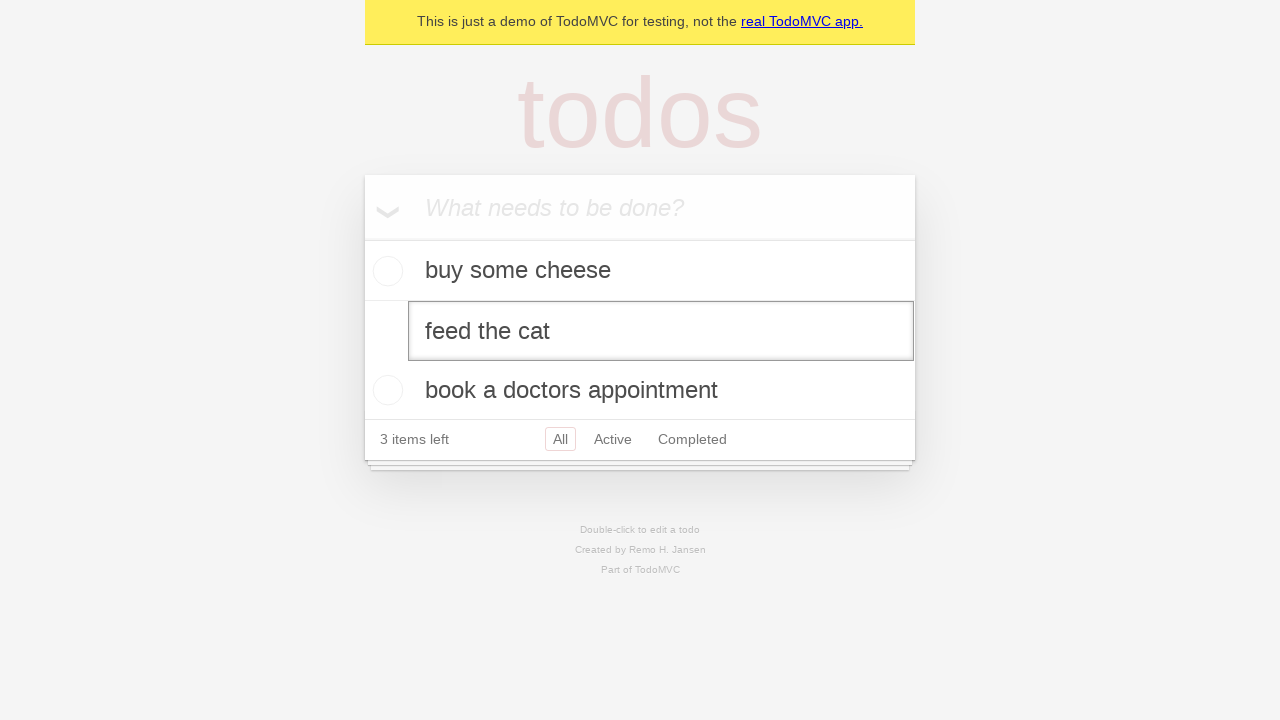

Filled edit textbox with 'buy some sausages' on internal:testid=[data-testid="todo-item"s] >> nth=1 >> internal:role=textbox[nam
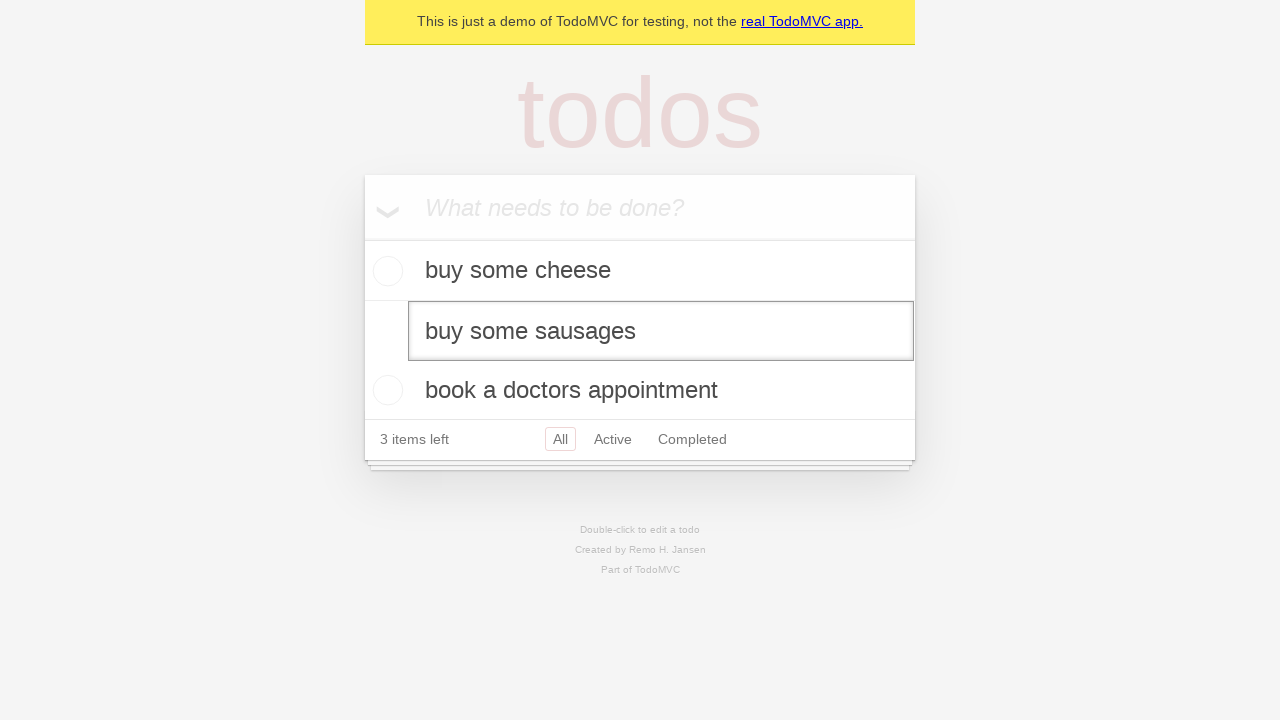

Pressed Escape to cancel edits on internal:testid=[data-testid="todo-item"s] >> nth=1 >> internal:role=textbox[nam
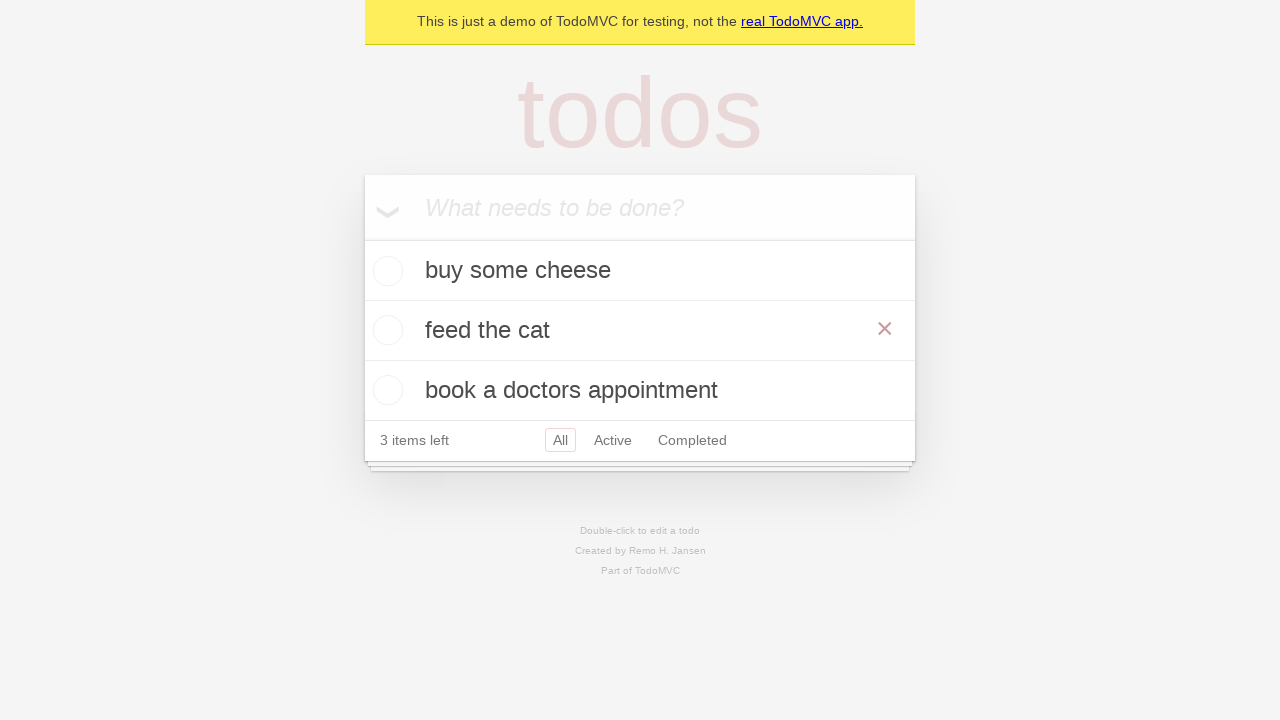

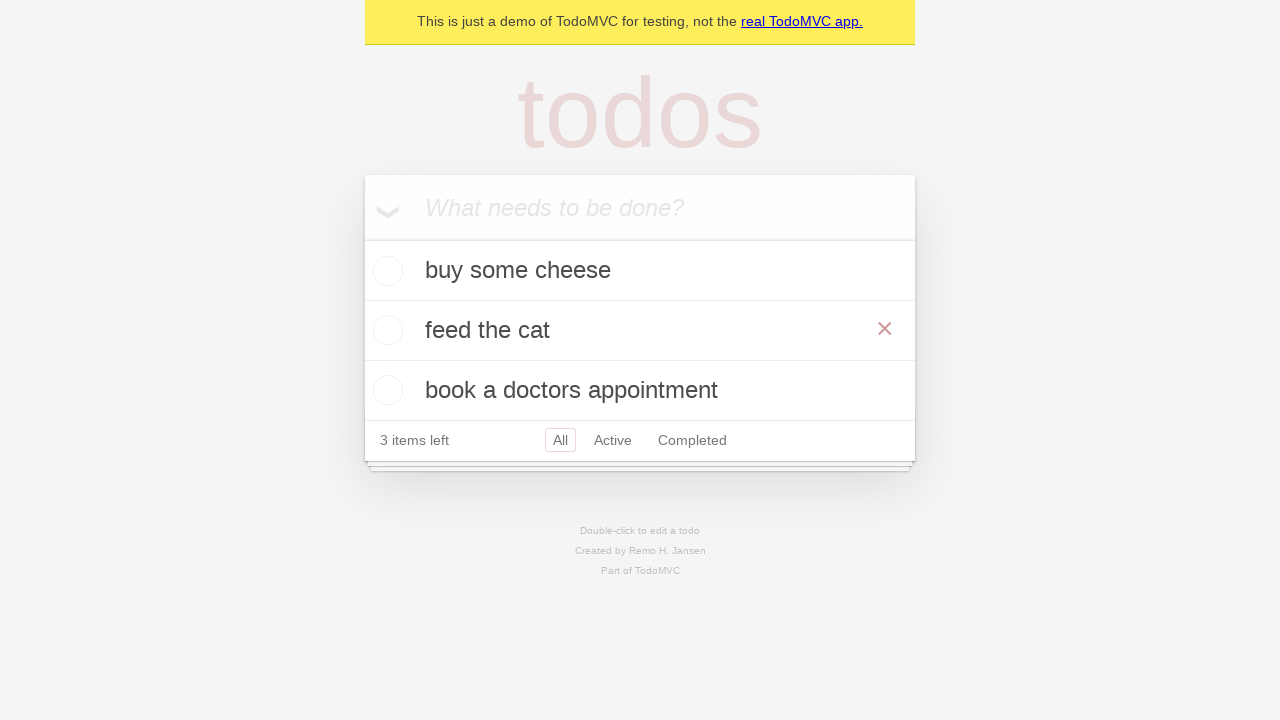